Tests a form submission with dynamic attributes by filling in name, email, date, and details fields, then verifying the success message

Starting URL: https://training-support.net/webelements/dynamic-attributes

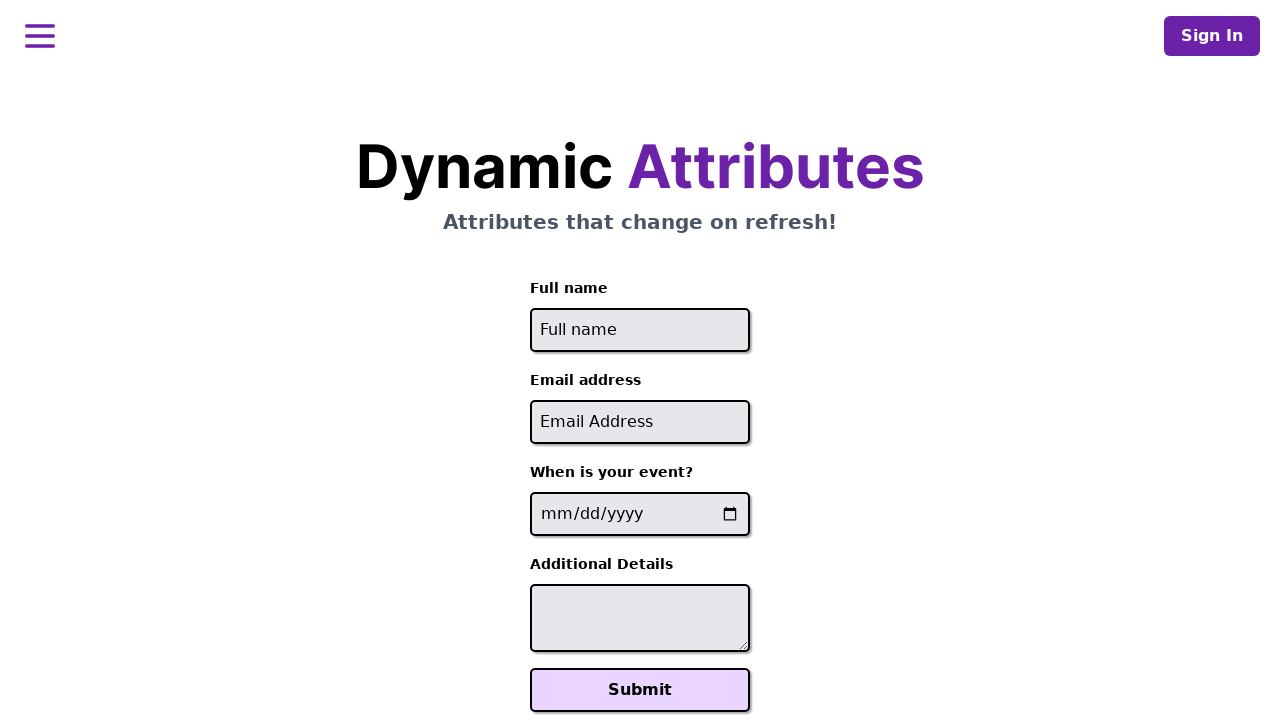

Filled in full name field with 'John Smith' on //input[contains(@placeholder, 'Full name')]
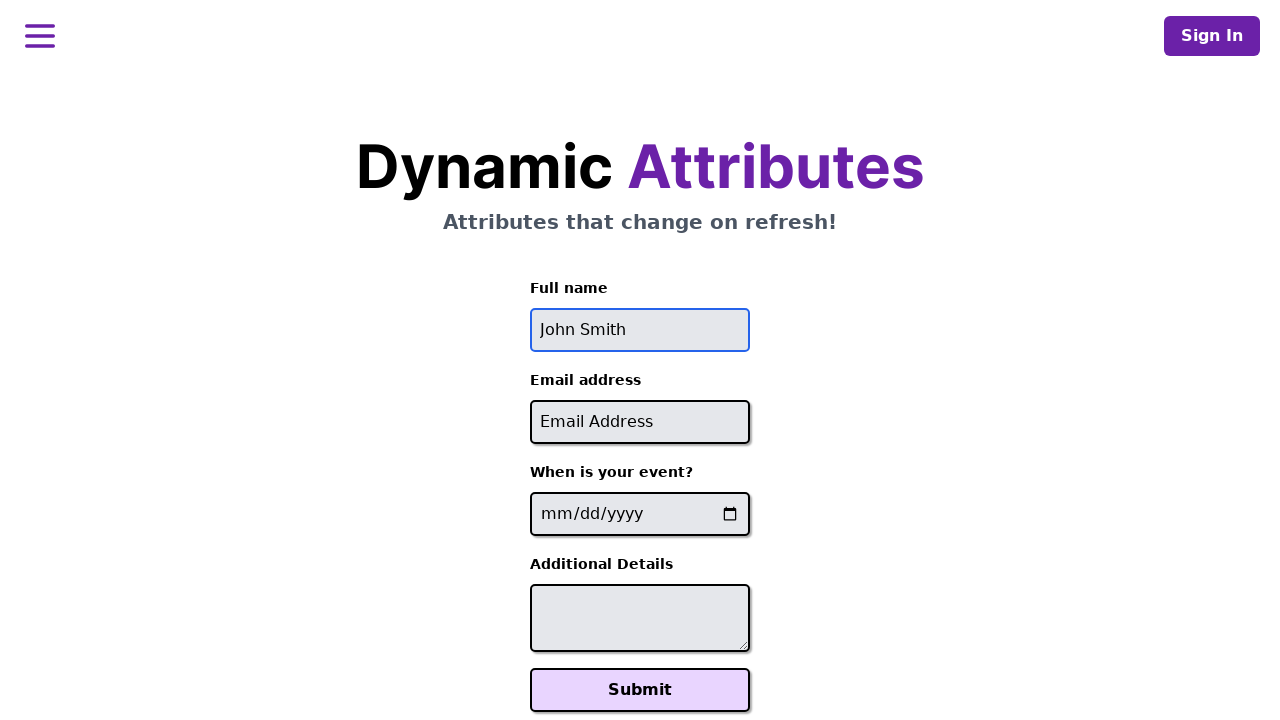

Filled in email field with 'johnsmith@example.com' on //input[contains(@placeholder, 'Email Address')]
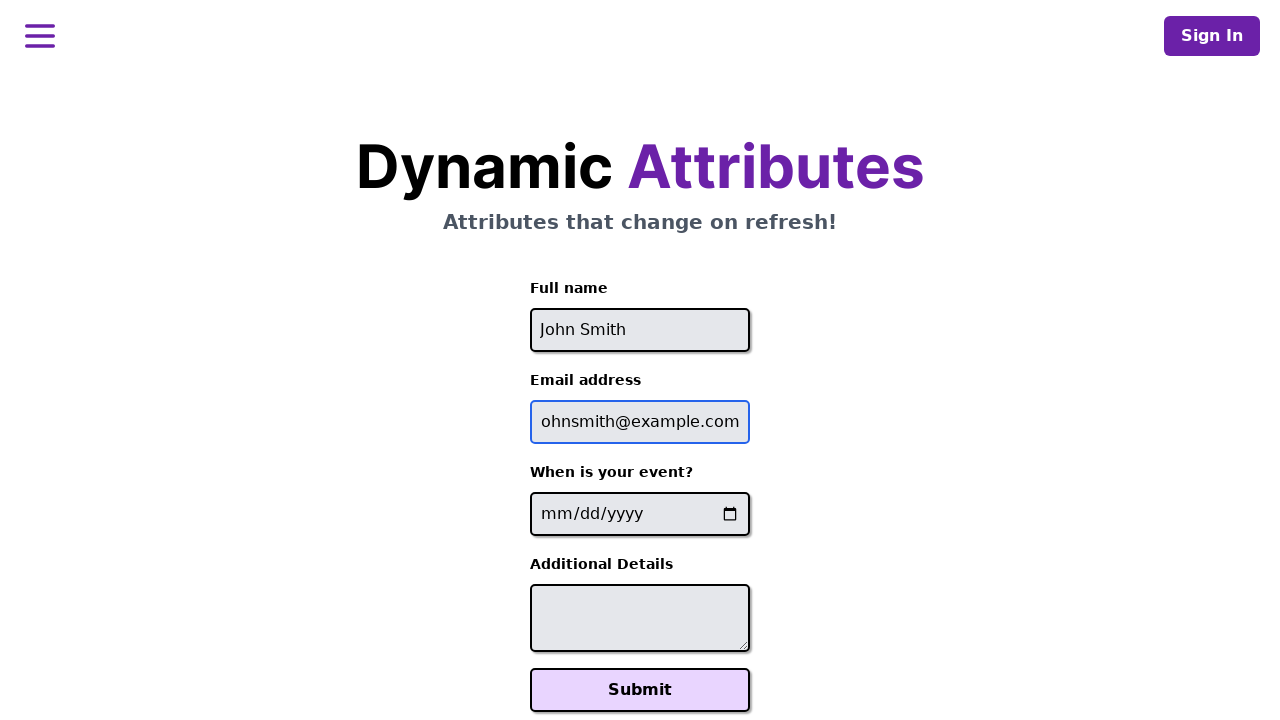

Filled in date field with '2024-03-15' on //input[@type='date']
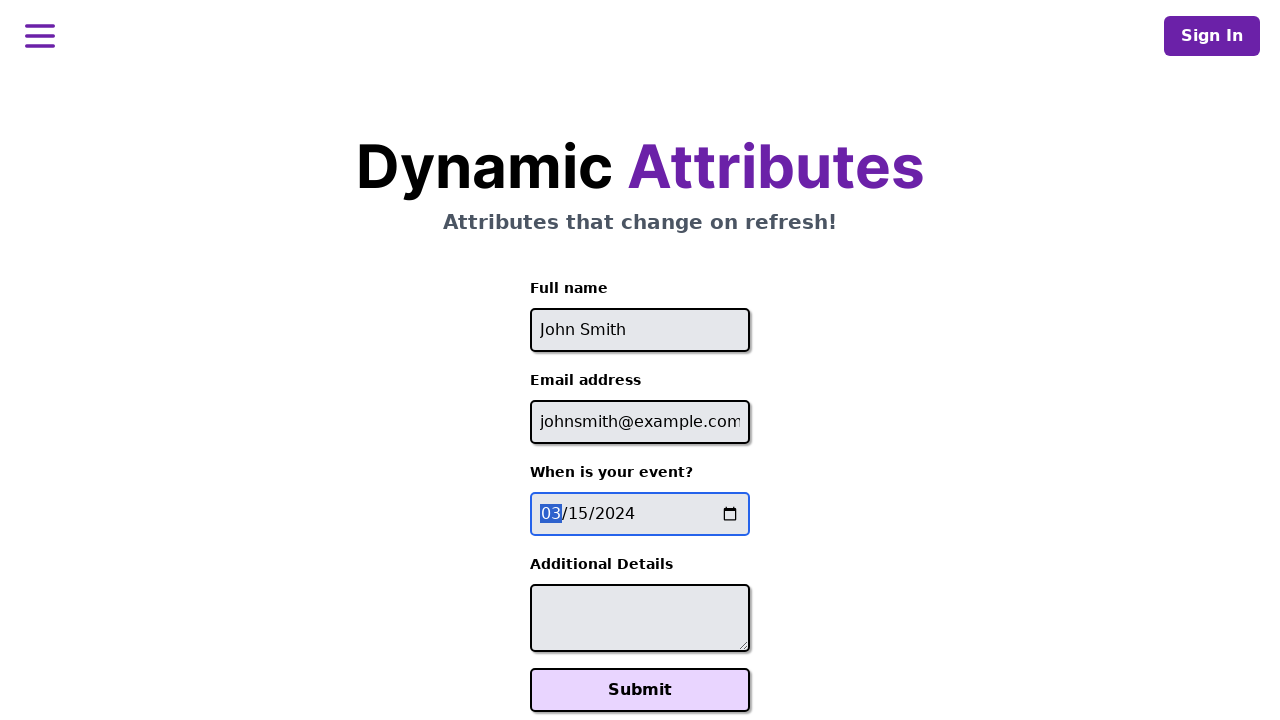

Filled in details textarea with test submission text on //textarea
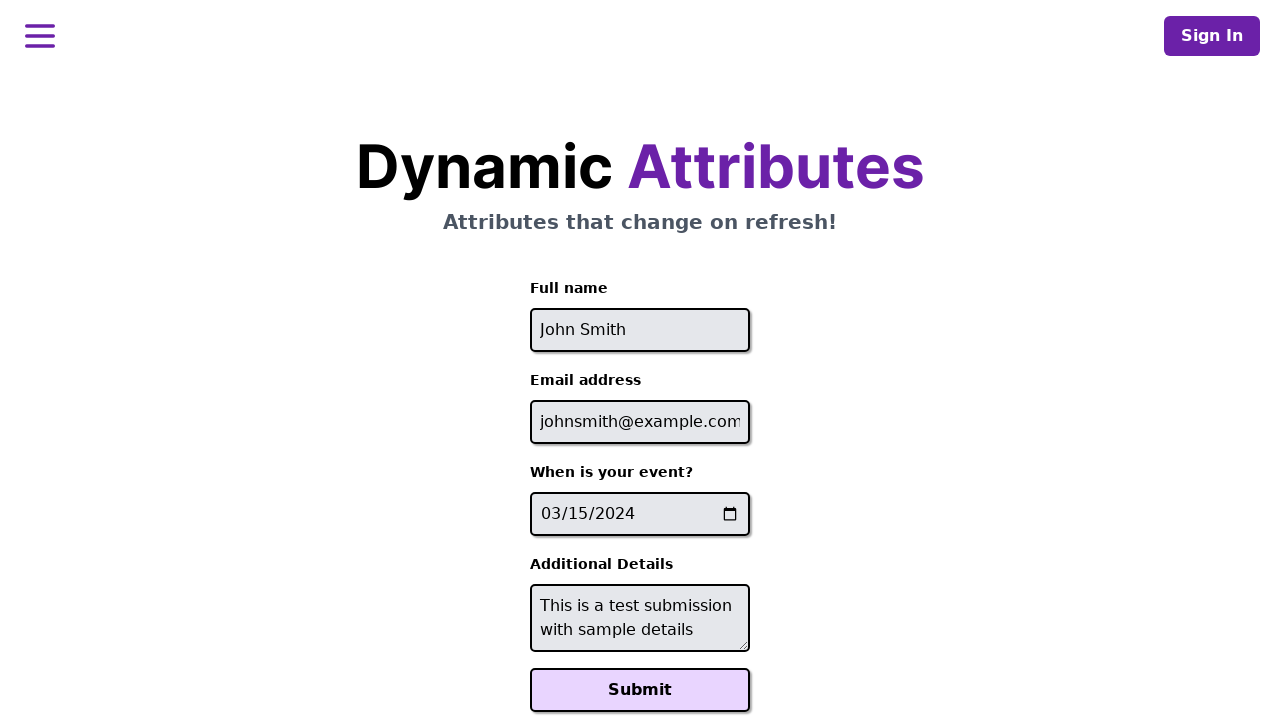

Clicked the Submit button at (640, 690) on xpath=//button[text()='Submit']
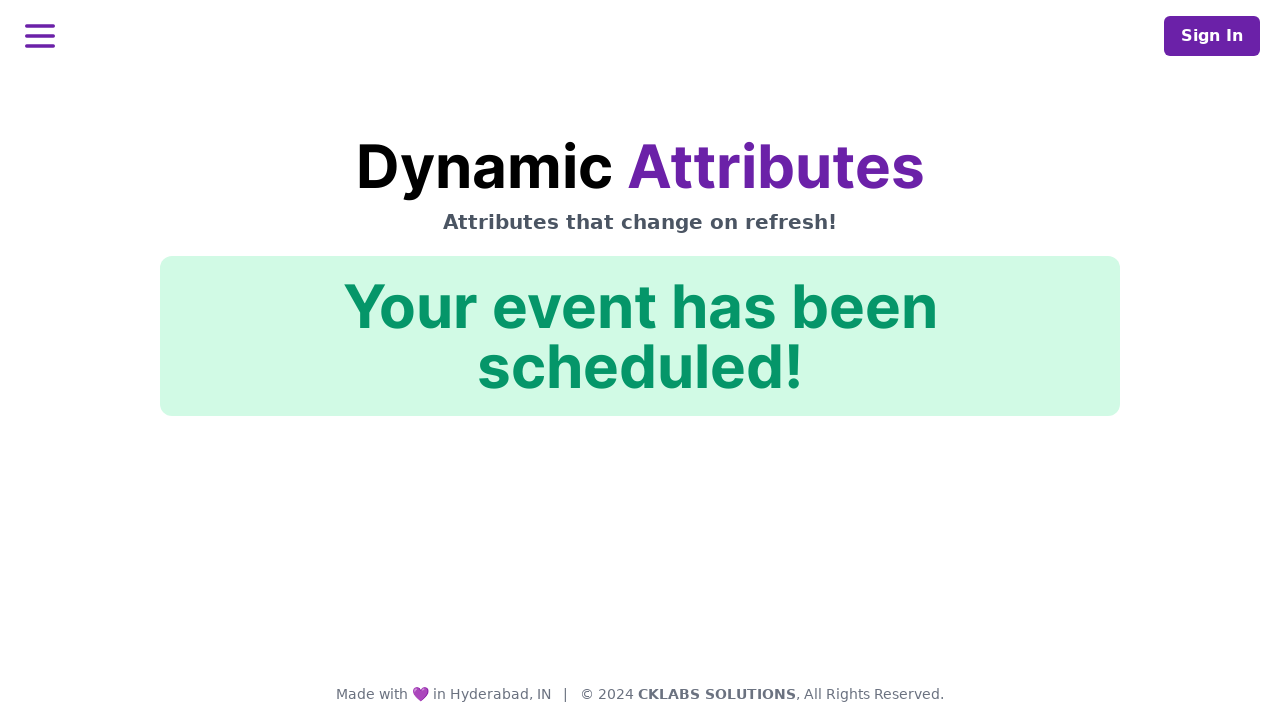

Success message appeared in the action-confirmation element
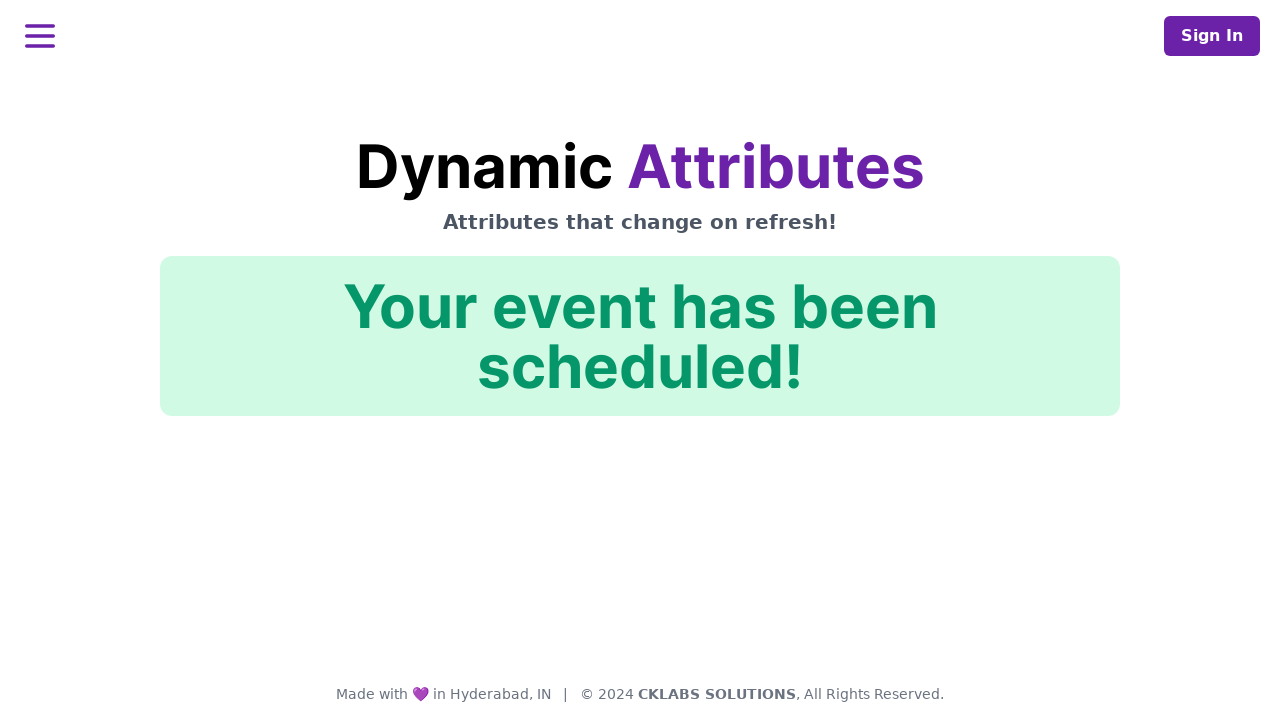

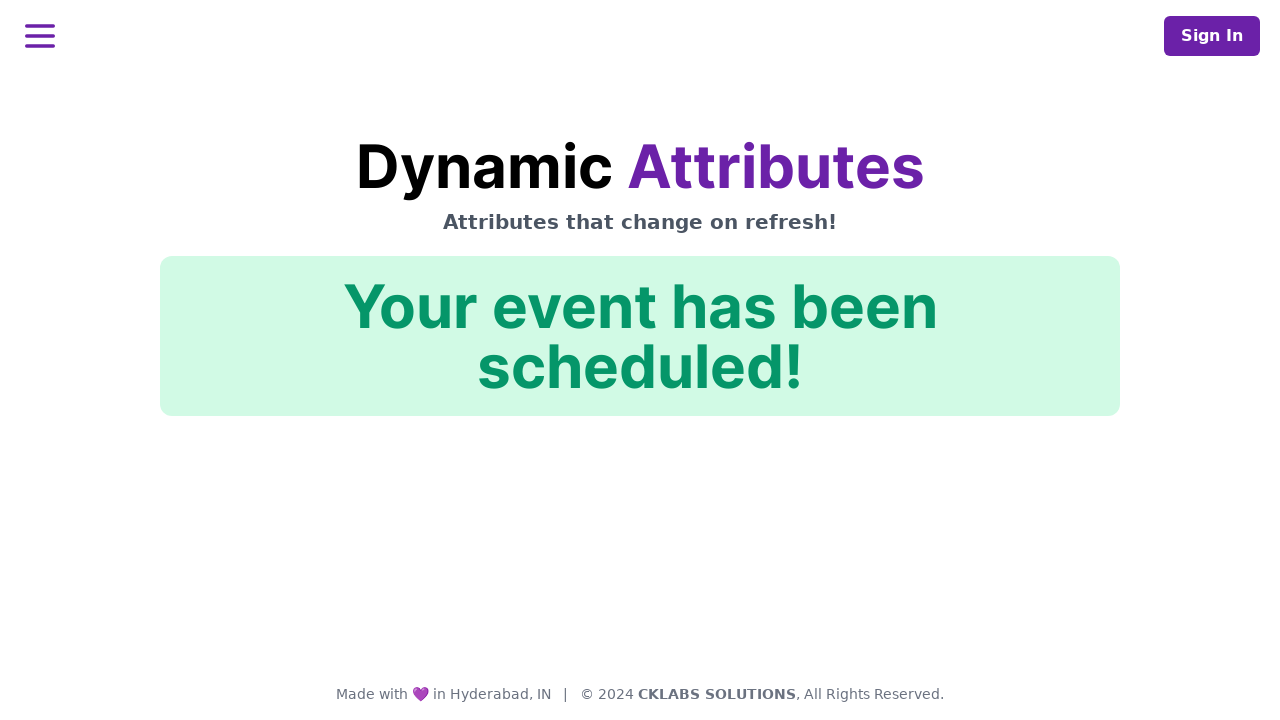